Tests dismissing a JavaScript prompt dialog without entering any text

Starting URL: https://the-internet.herokuapp.com/javascript_alerts

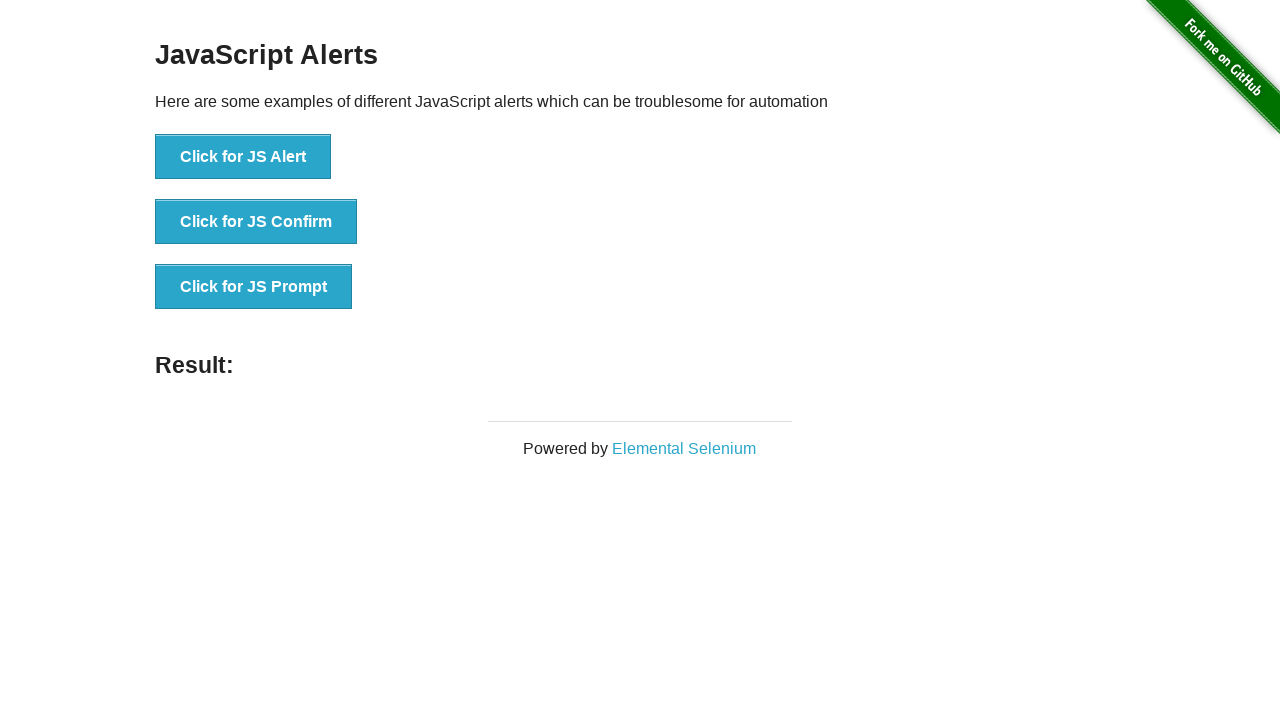

Clicked the 'Click for JS Prompt' button at (254, 287) on text="Click for JS Prompt"
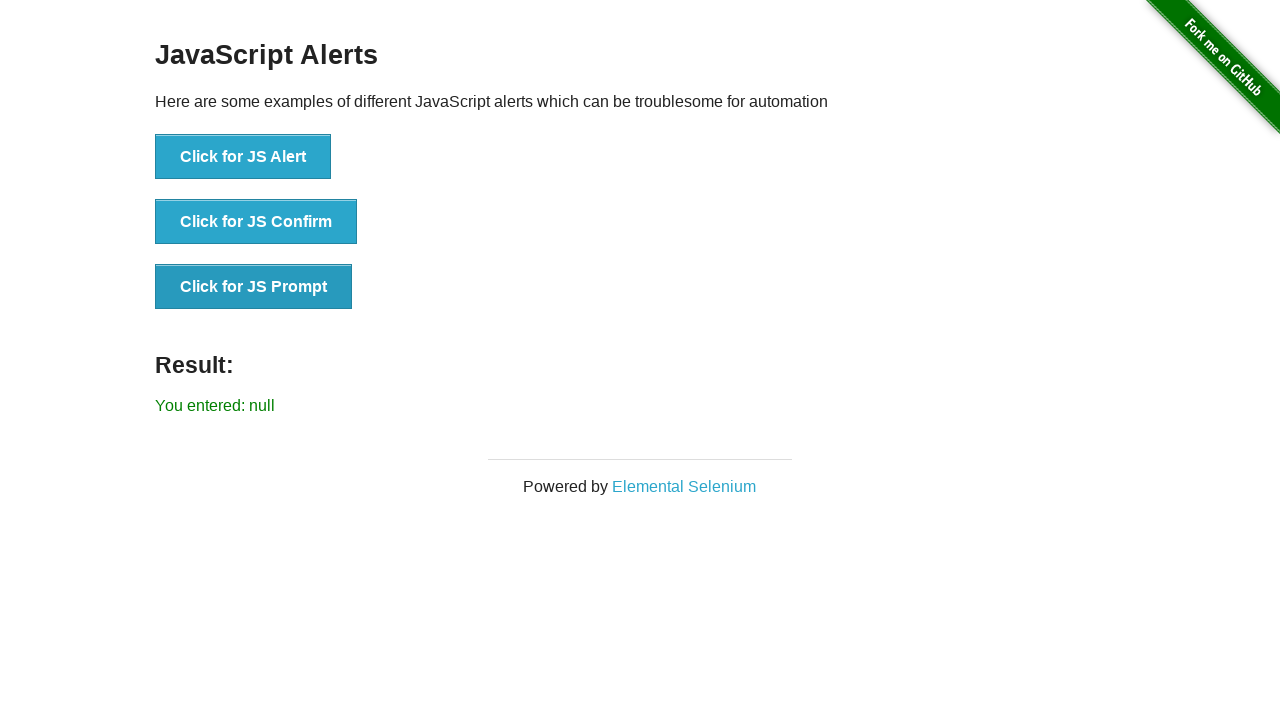

Set up dialog handler to dismiss prompt without entering text
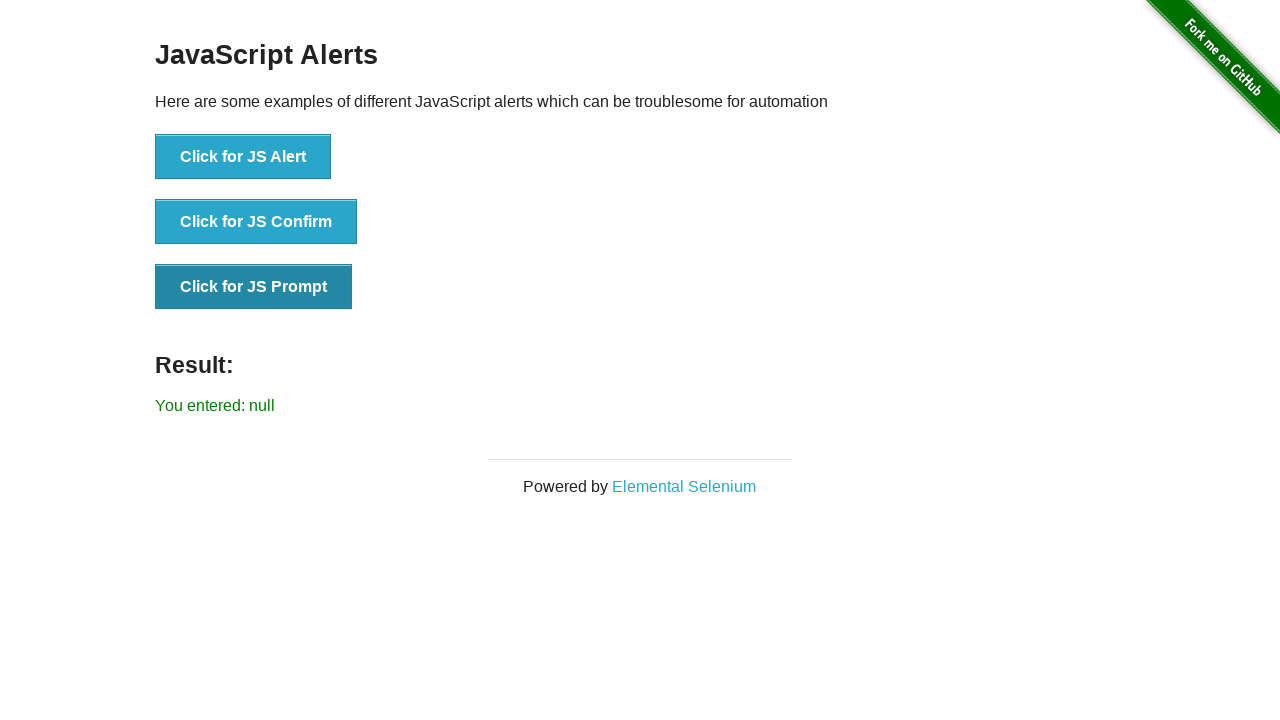

Retrieved result message text
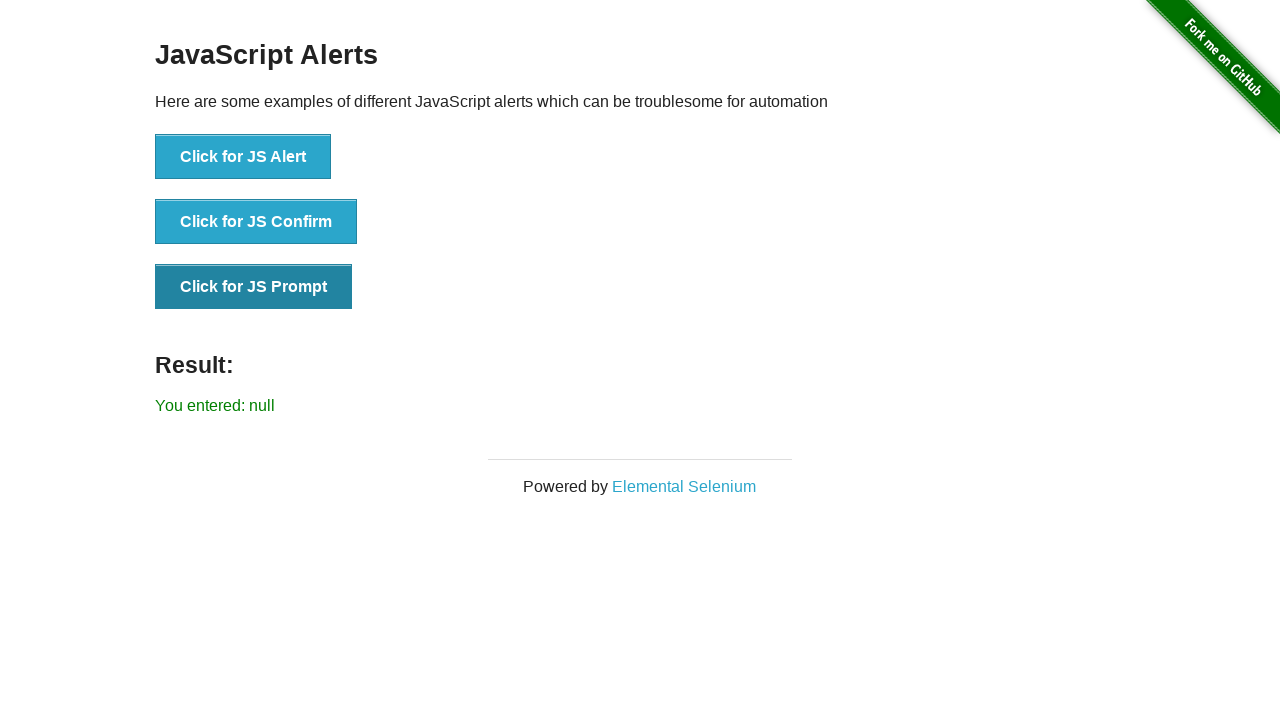

Verified result message shows 'You entered: null' as expected
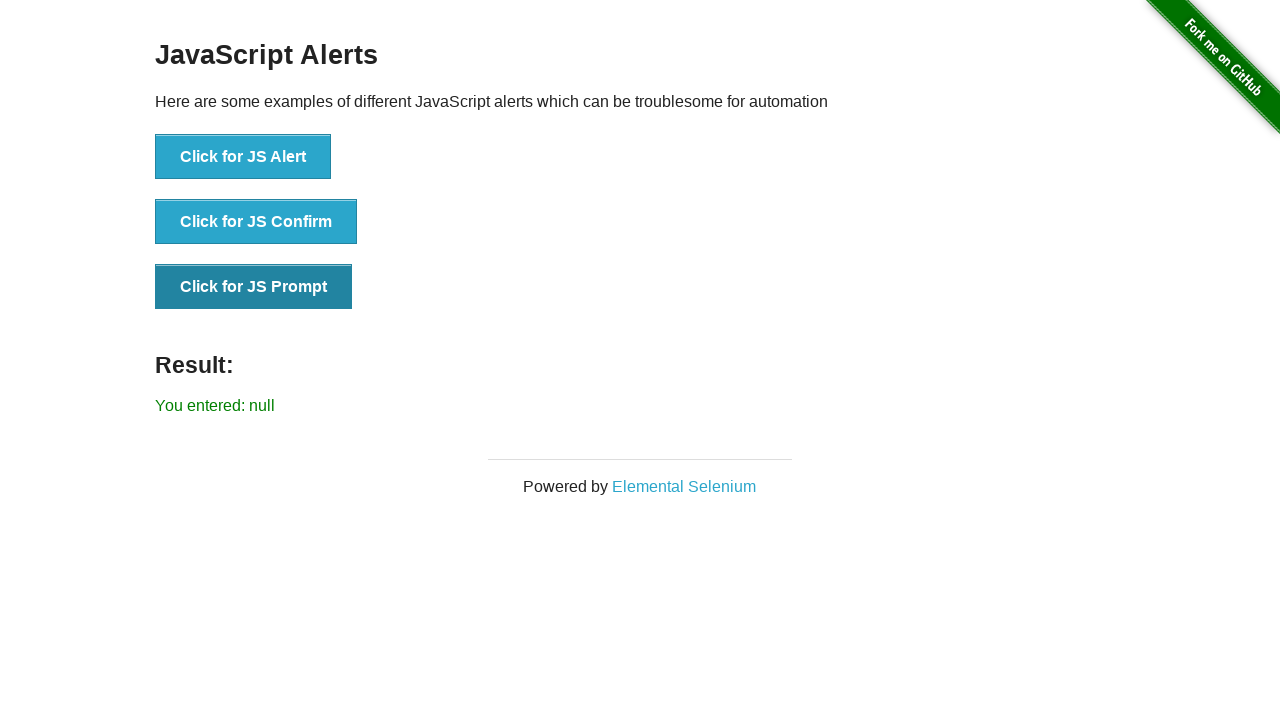

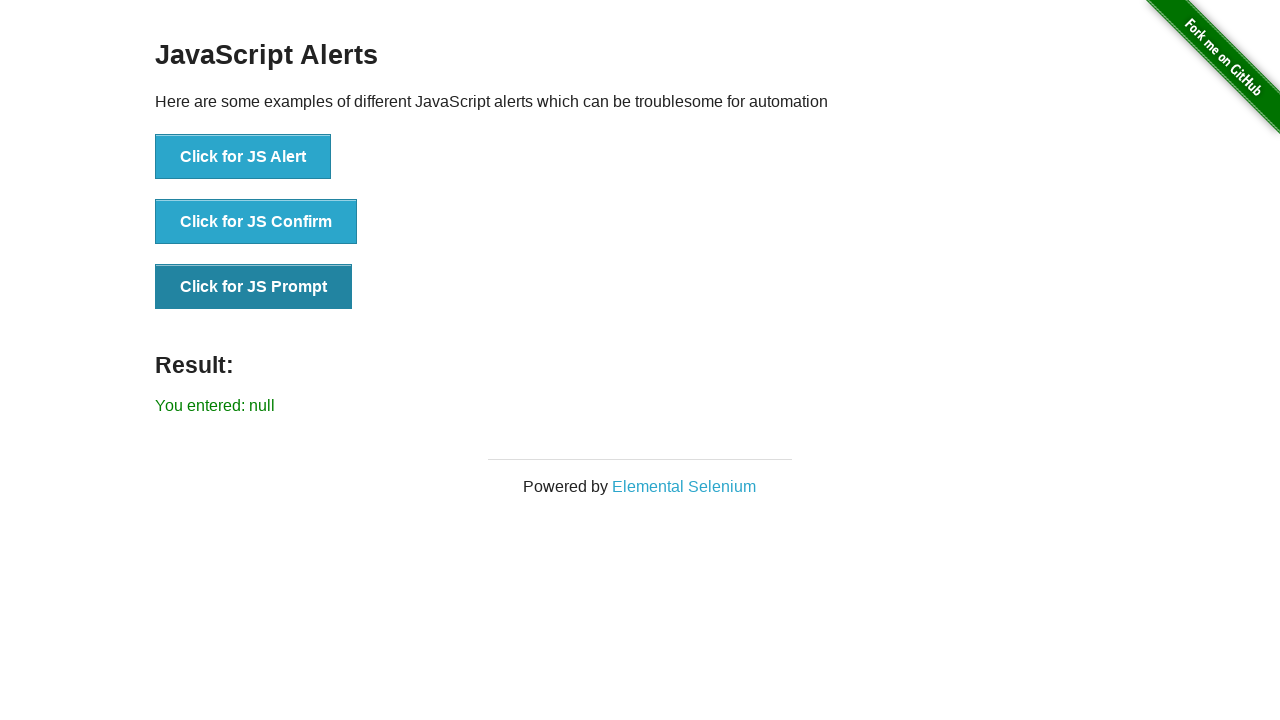